Tests the checkout flow by clicking on the cart icon and then proceeding to checkout.

Starting URL: https://rahulshettyacademy.com/seleniumPractise/#/

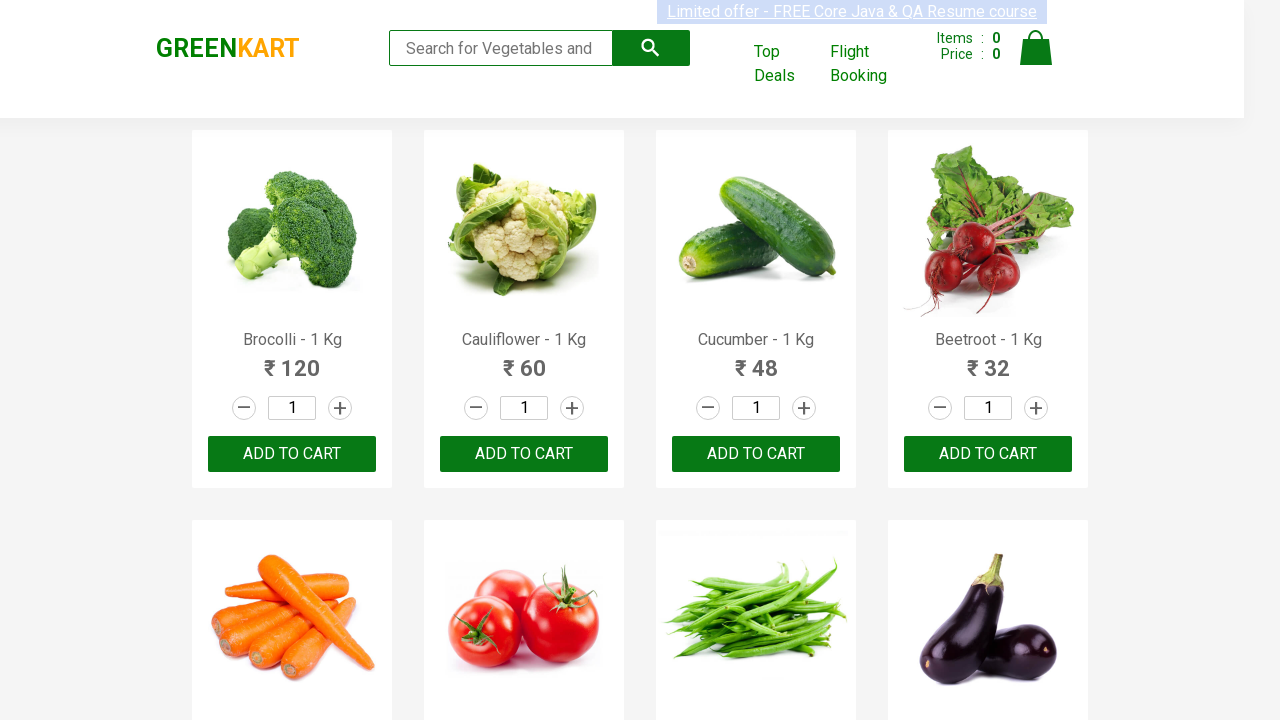

Clicked on cart icon at (1036, 48) on img[alt='Cart']
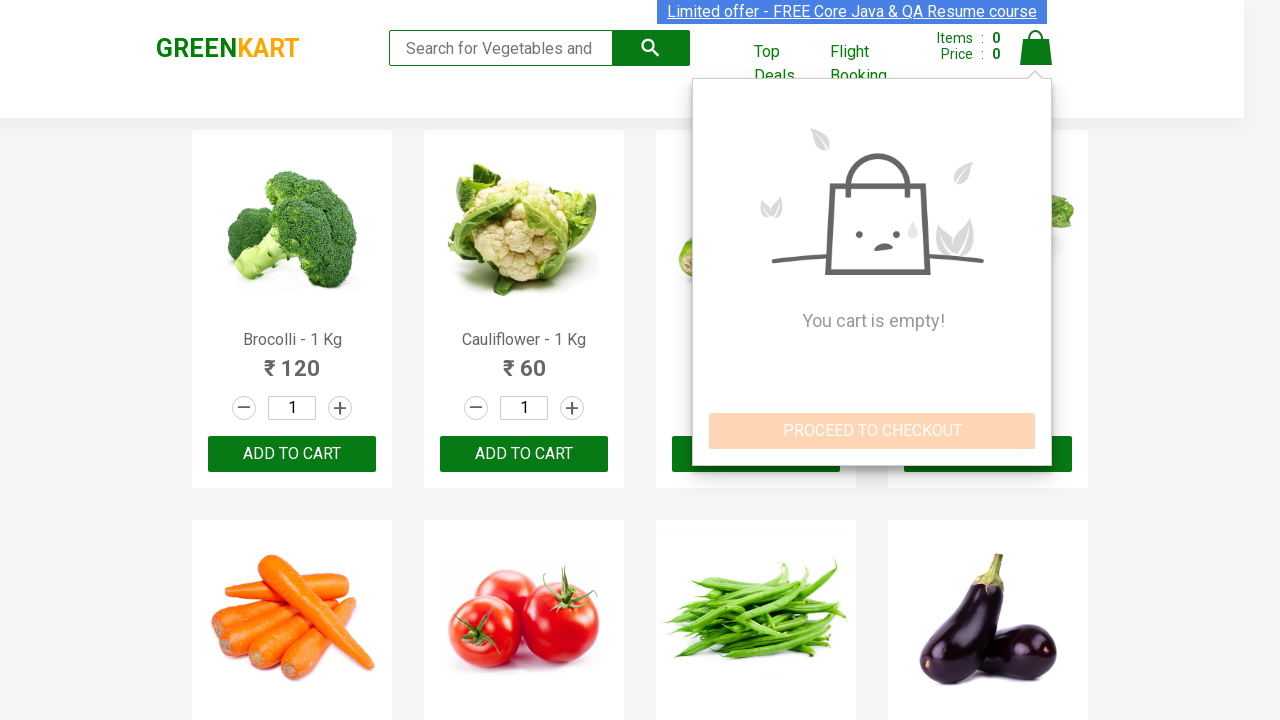

Clicked on PROCEED TO CHECKOUT button at (872, 431) on xpath=//button[text()='PROCEED TO CHECKOUT']
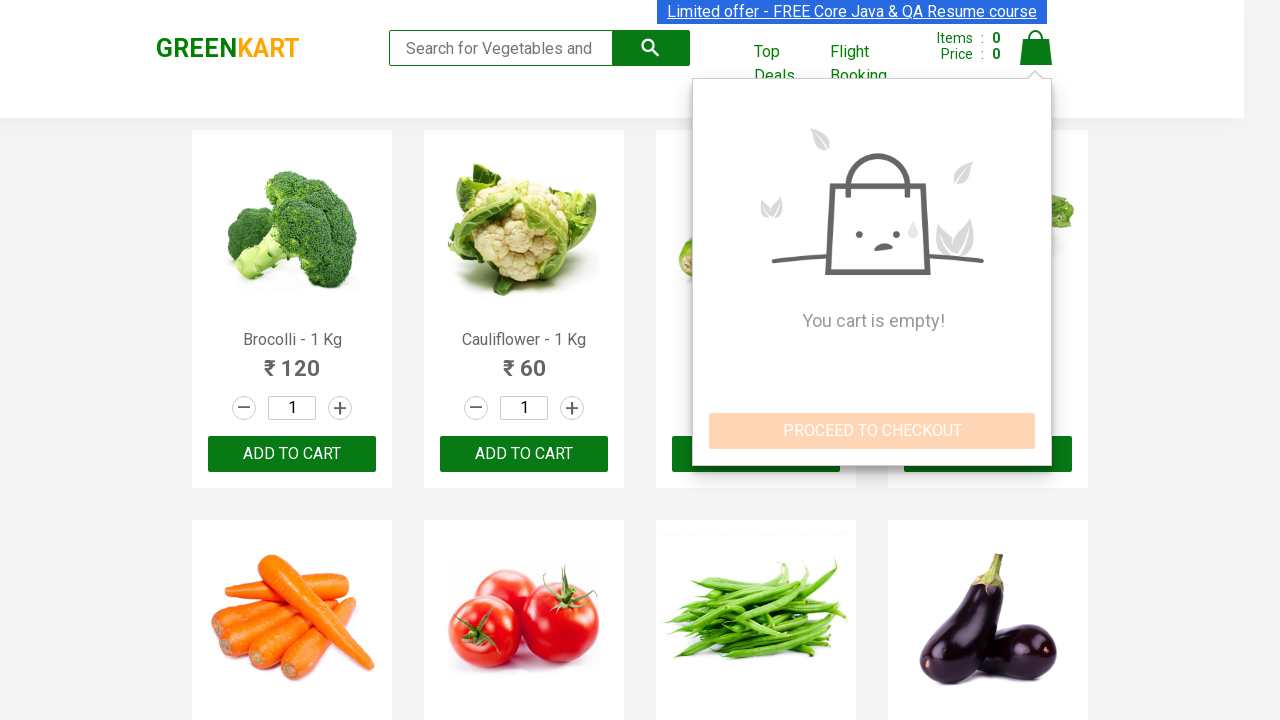

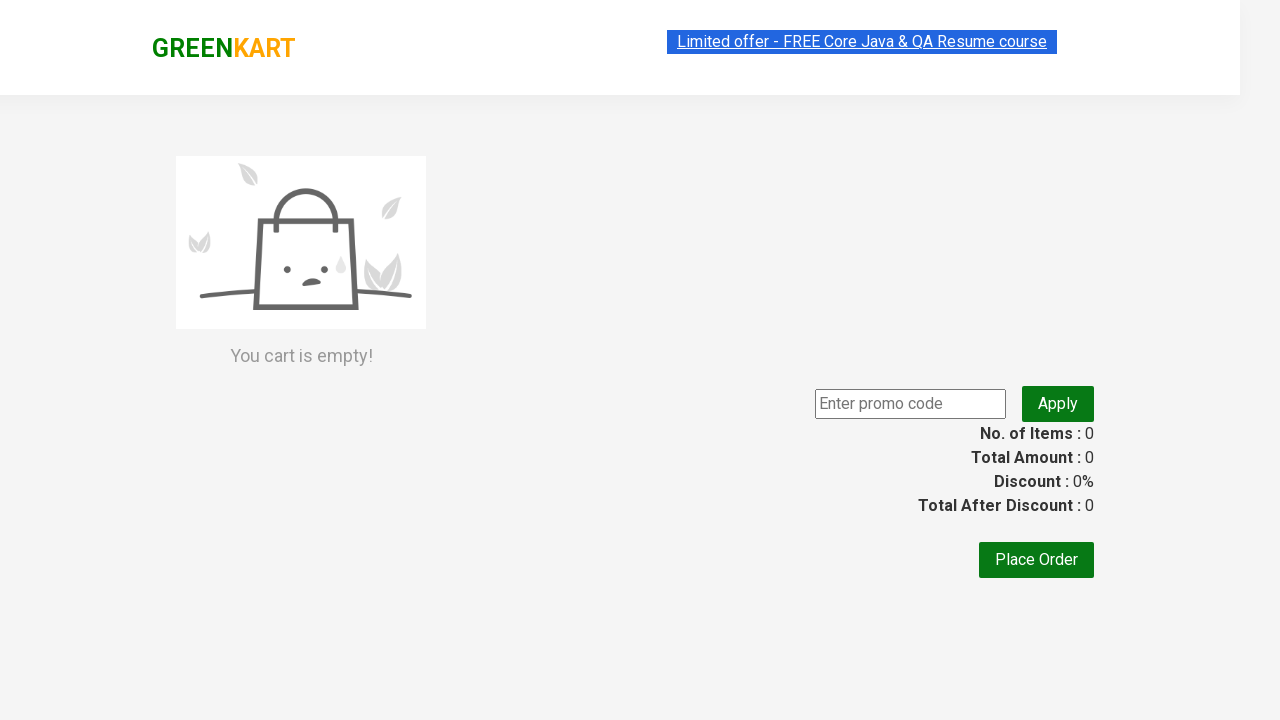